Tests dropdown selection functionality by selecting an option from a select menu

Starting URL: https://demoqa.com/select-menu

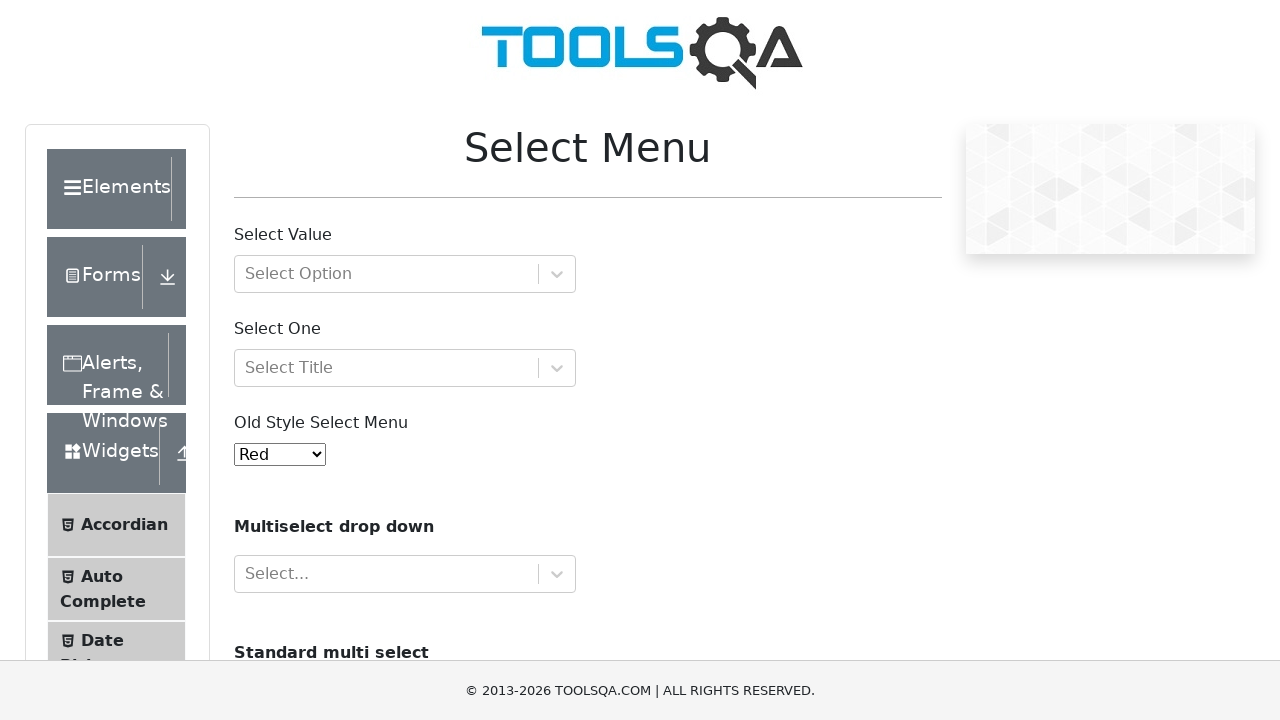

Navigated to dropdown selection test page
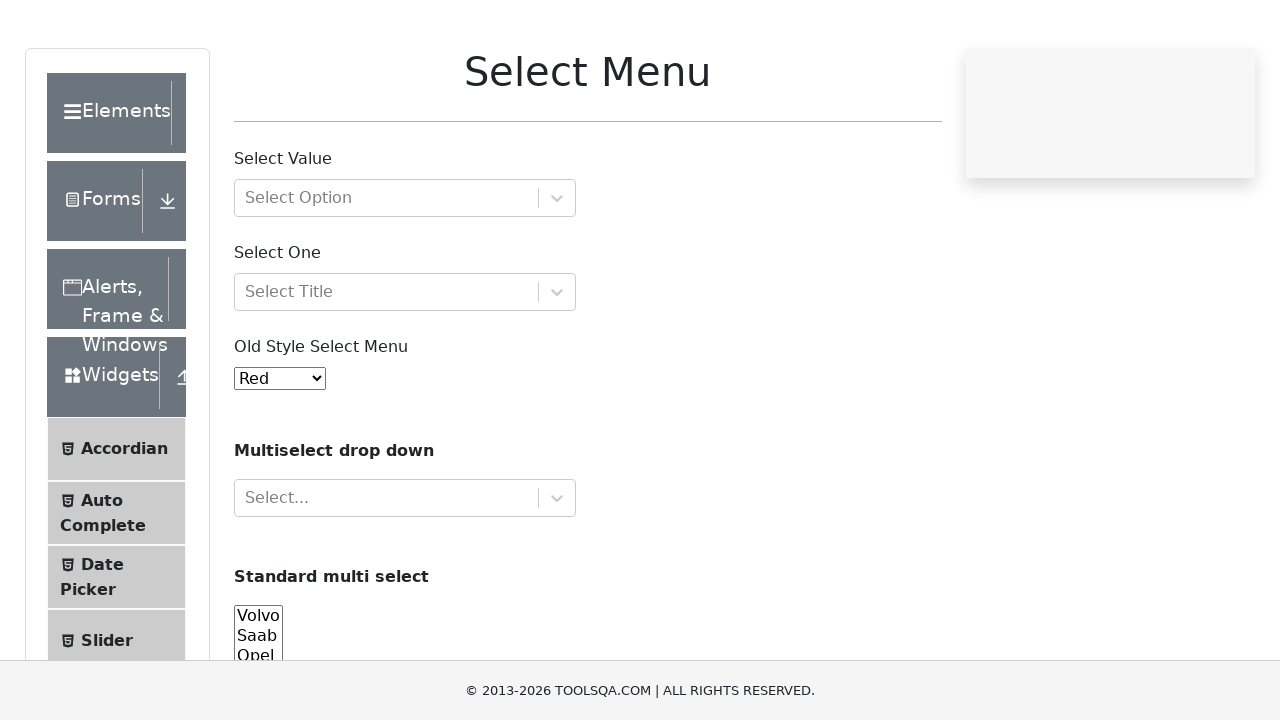

Selected option value 7 from the dropdown menu on #oldSelectMenu
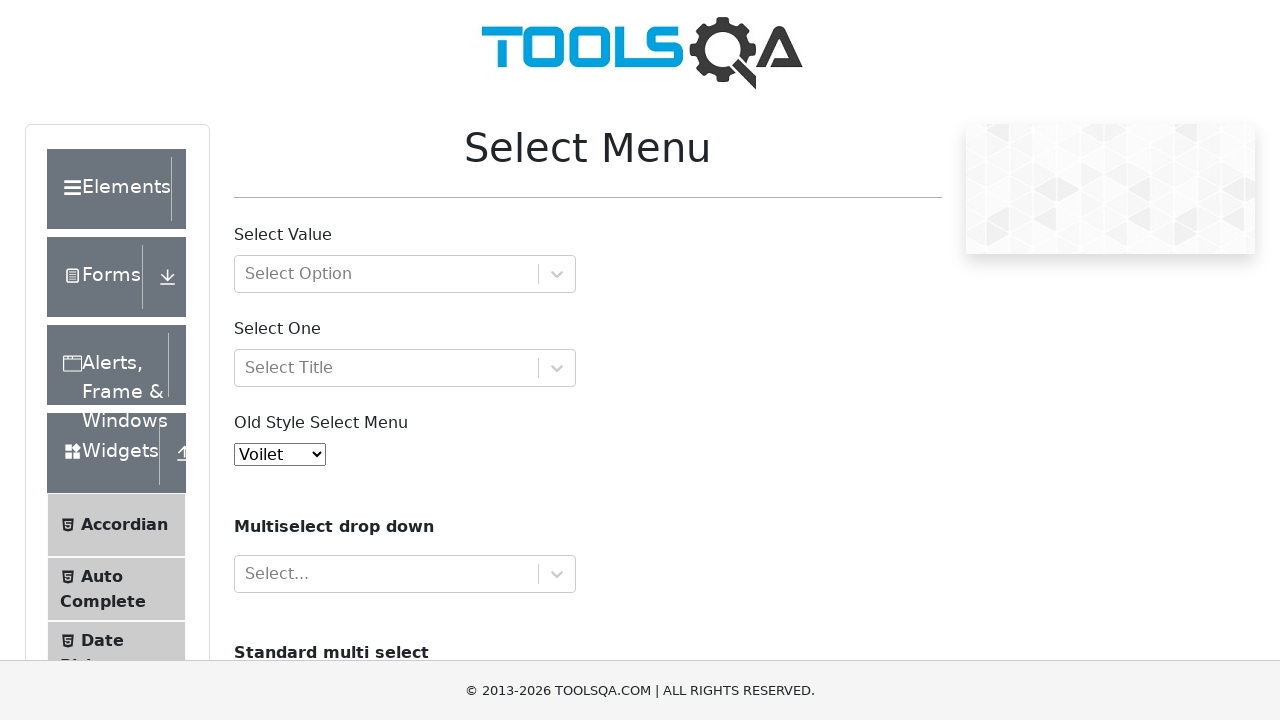

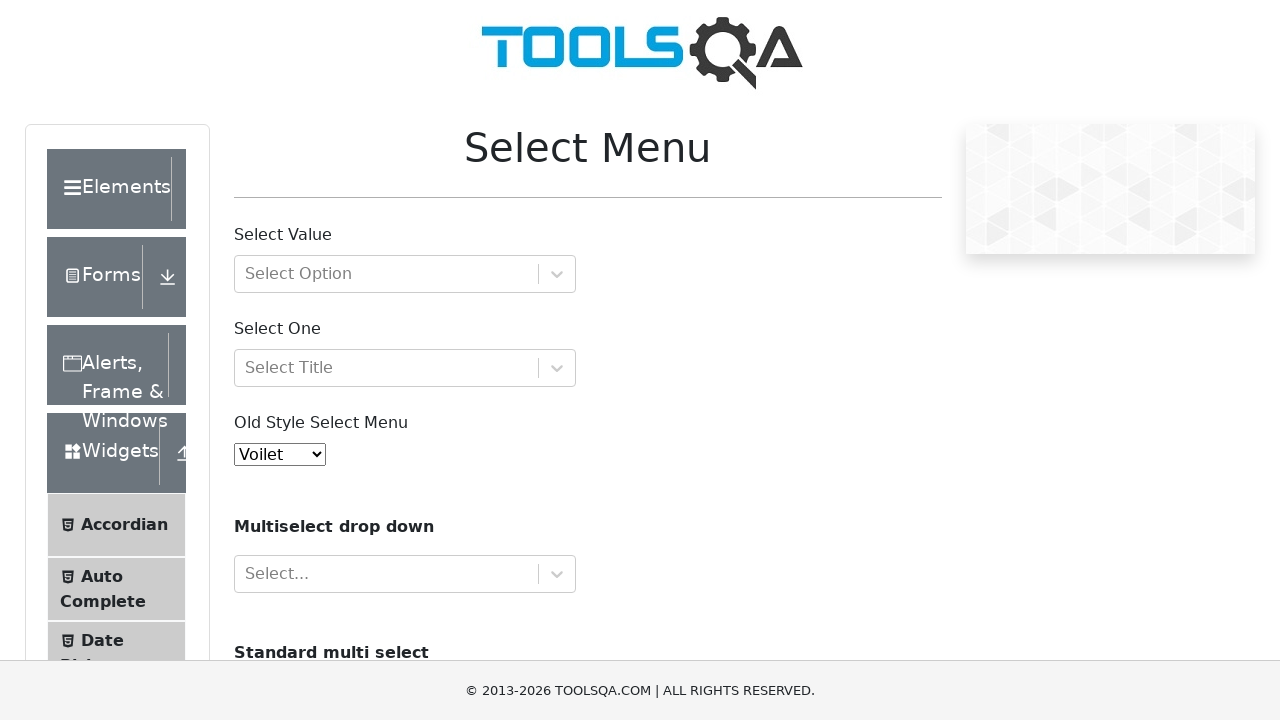